Tests whether the login button on the CMS portal is enabled by checking its state

Starting URL: https://portal.cms.gov/portal/

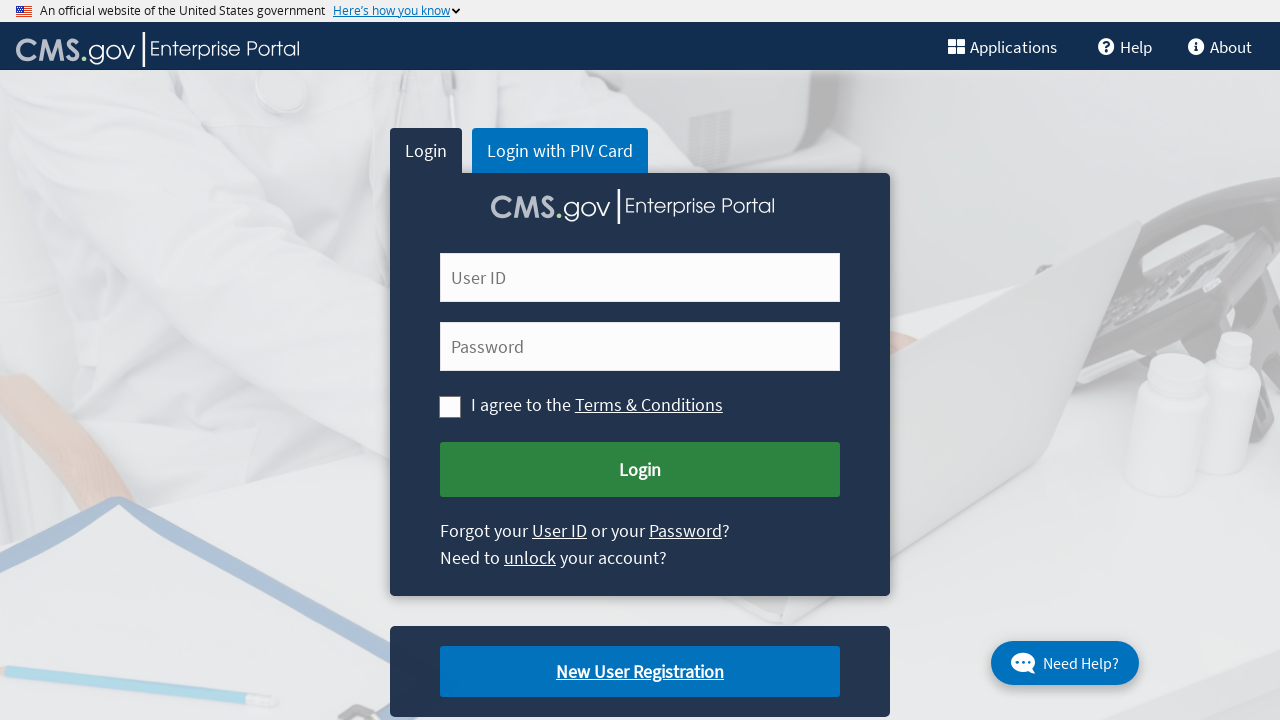

Navigated to CMS portal login page
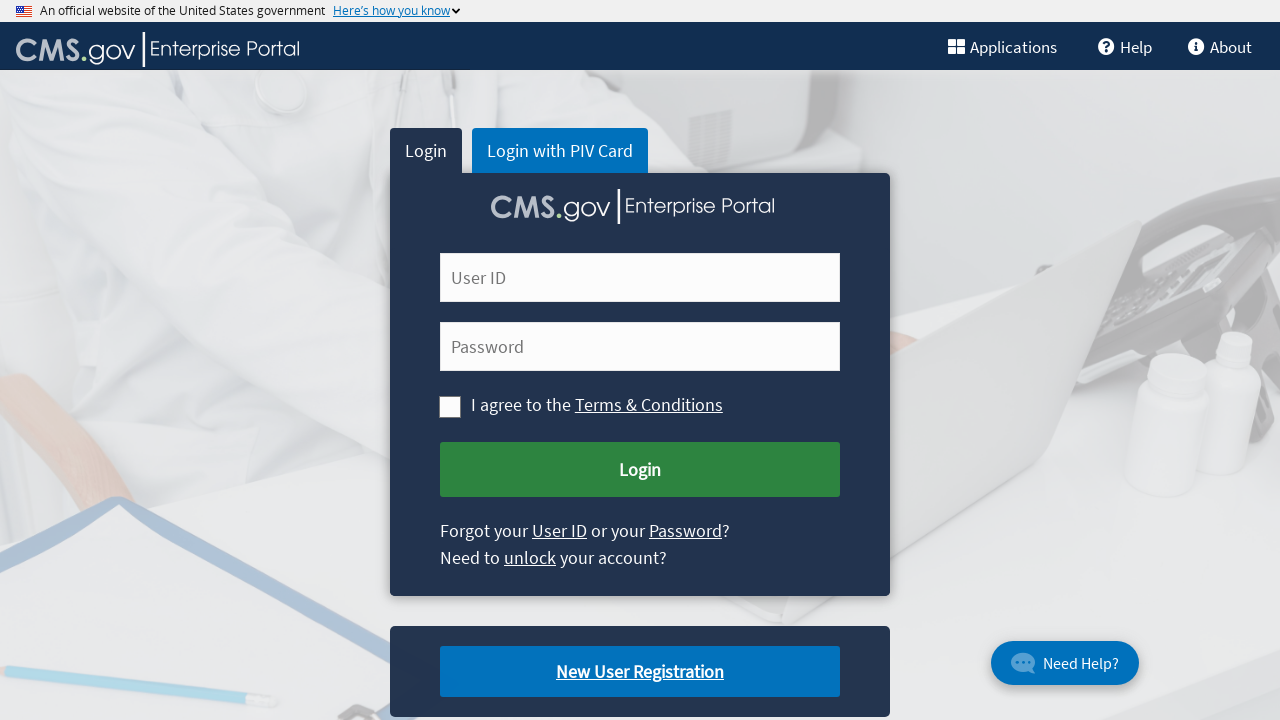

Located the login button element
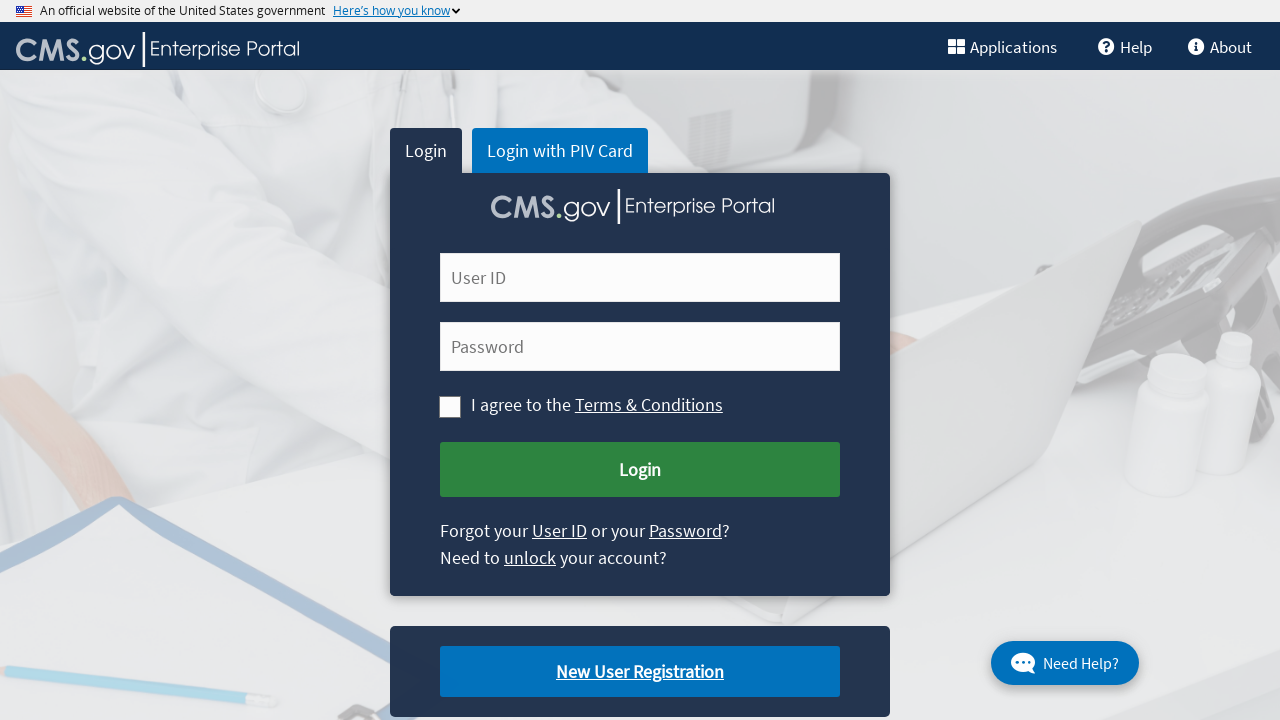

Checked if login button is enabled
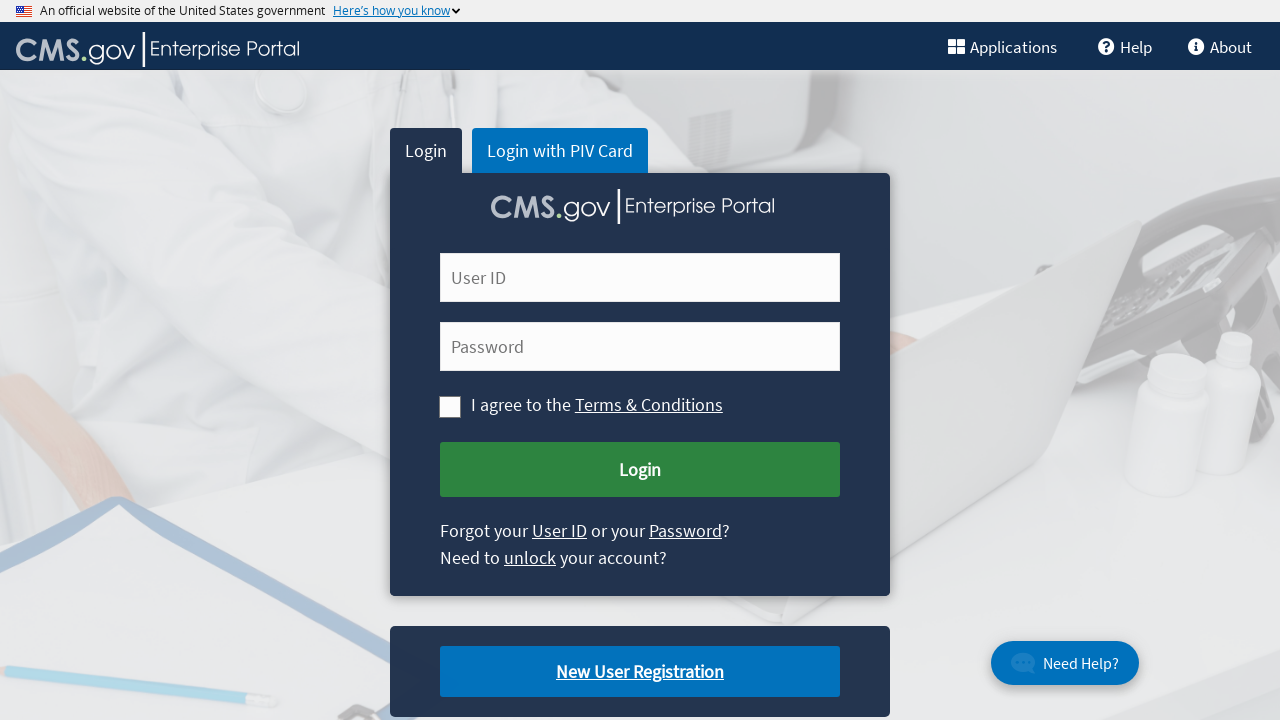

Login button enabled status: True
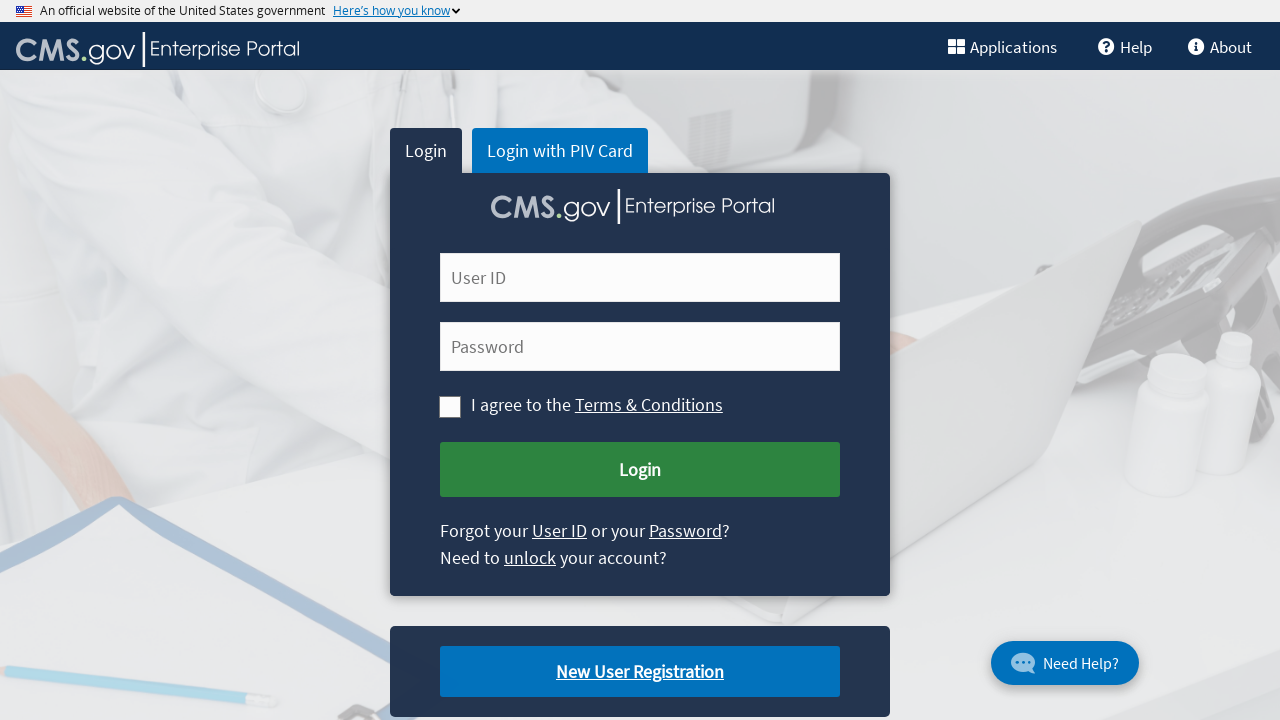

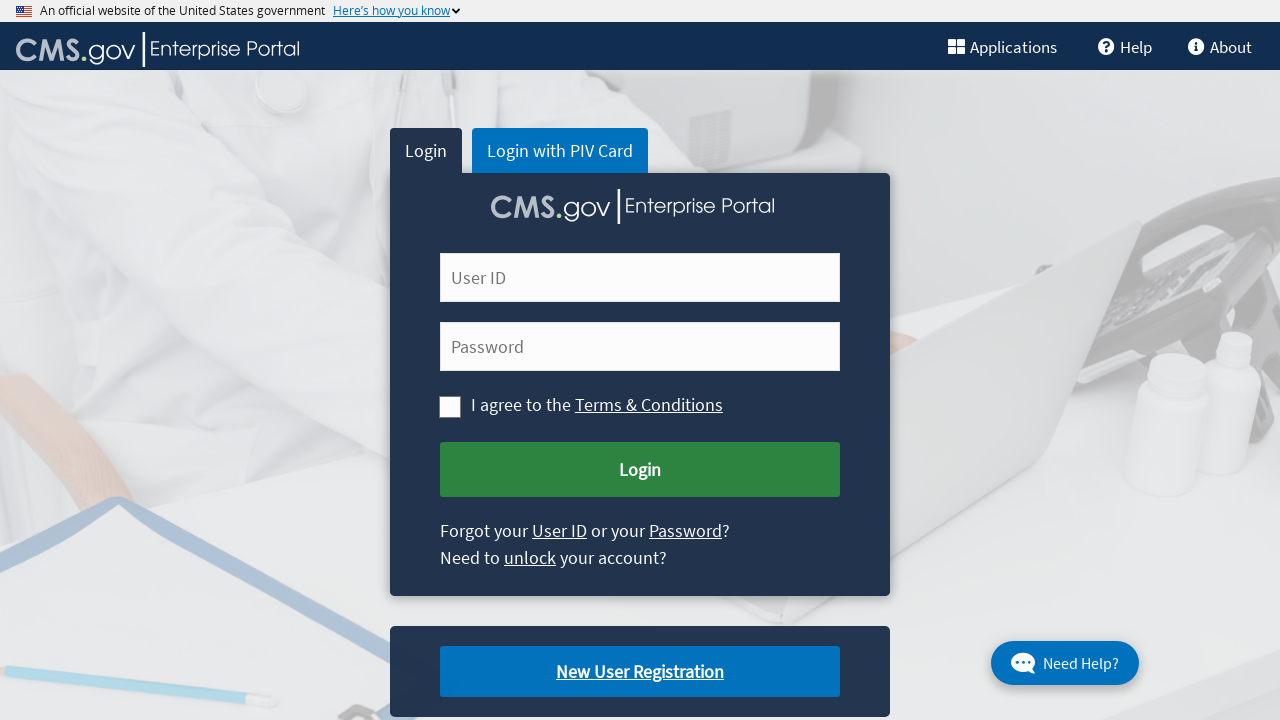